Tests double-click functionality by double-clicking on the Copy Text button

Starting URL: https://testautomationpractice.blogspot.com/

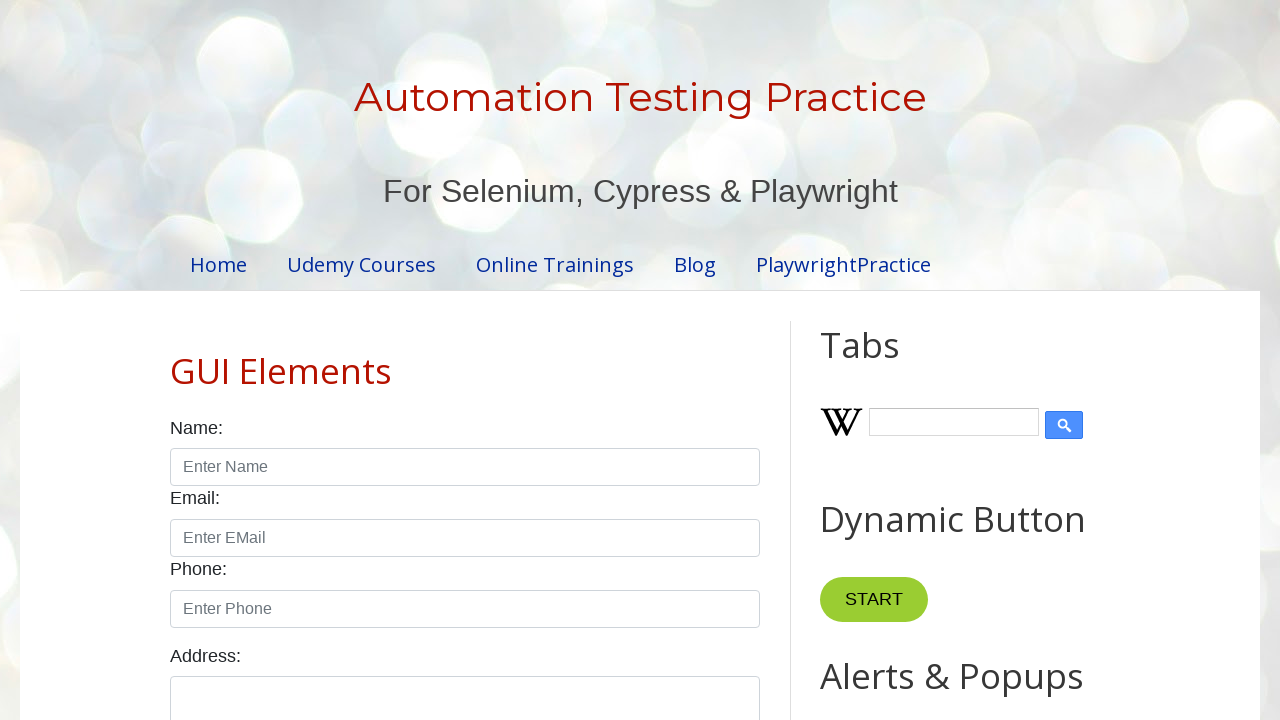

Located the Copy Text button
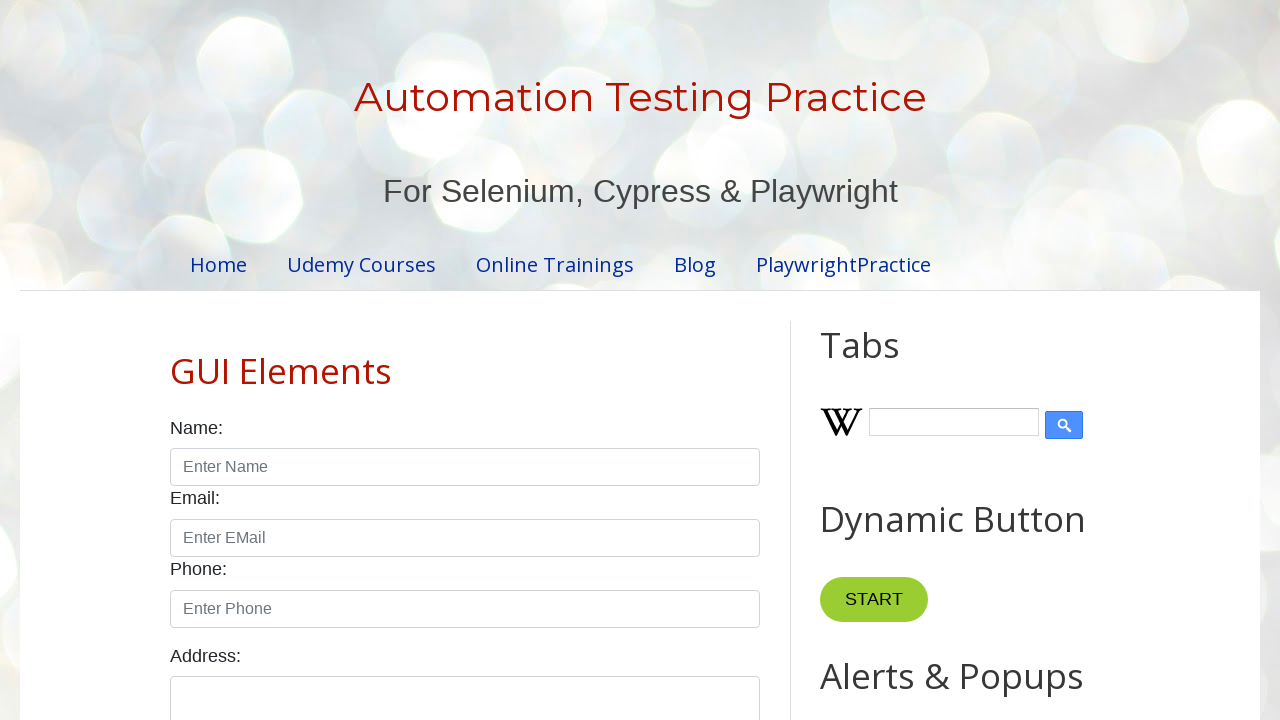

Double-clicked the Copy Text button at (885, 360) on xpath=//button[normalize-space()='Copy Text']
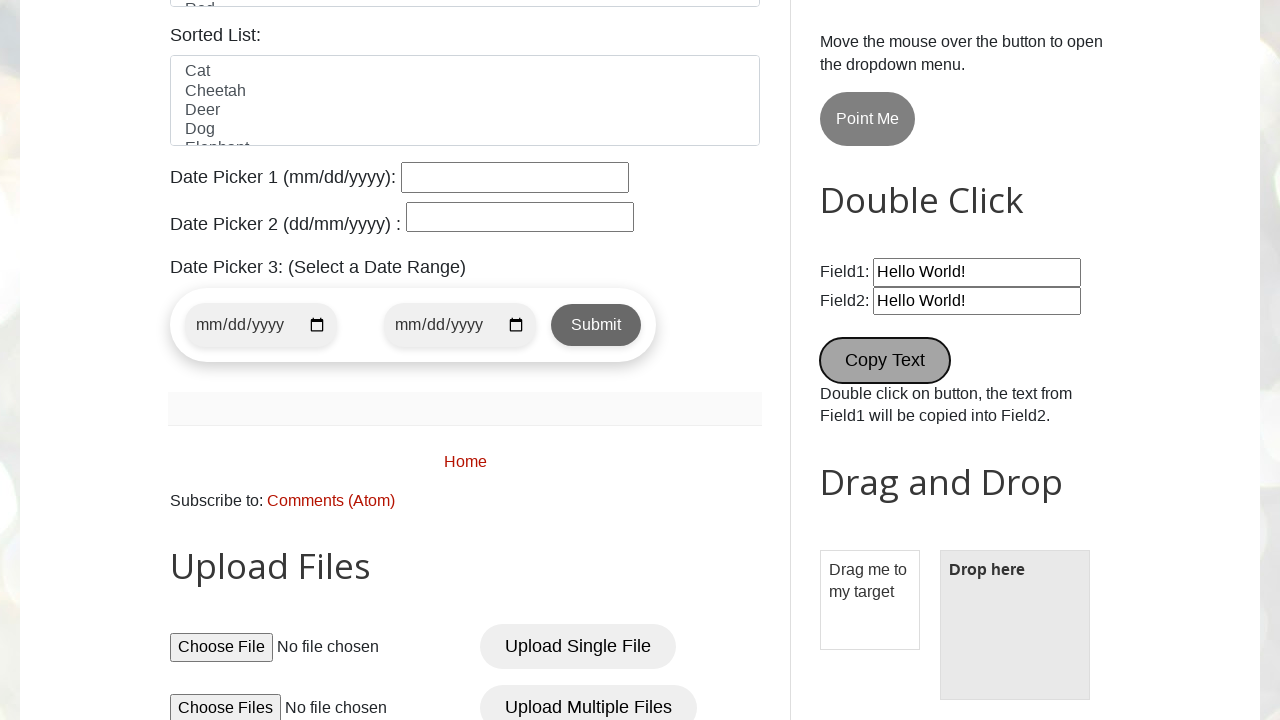

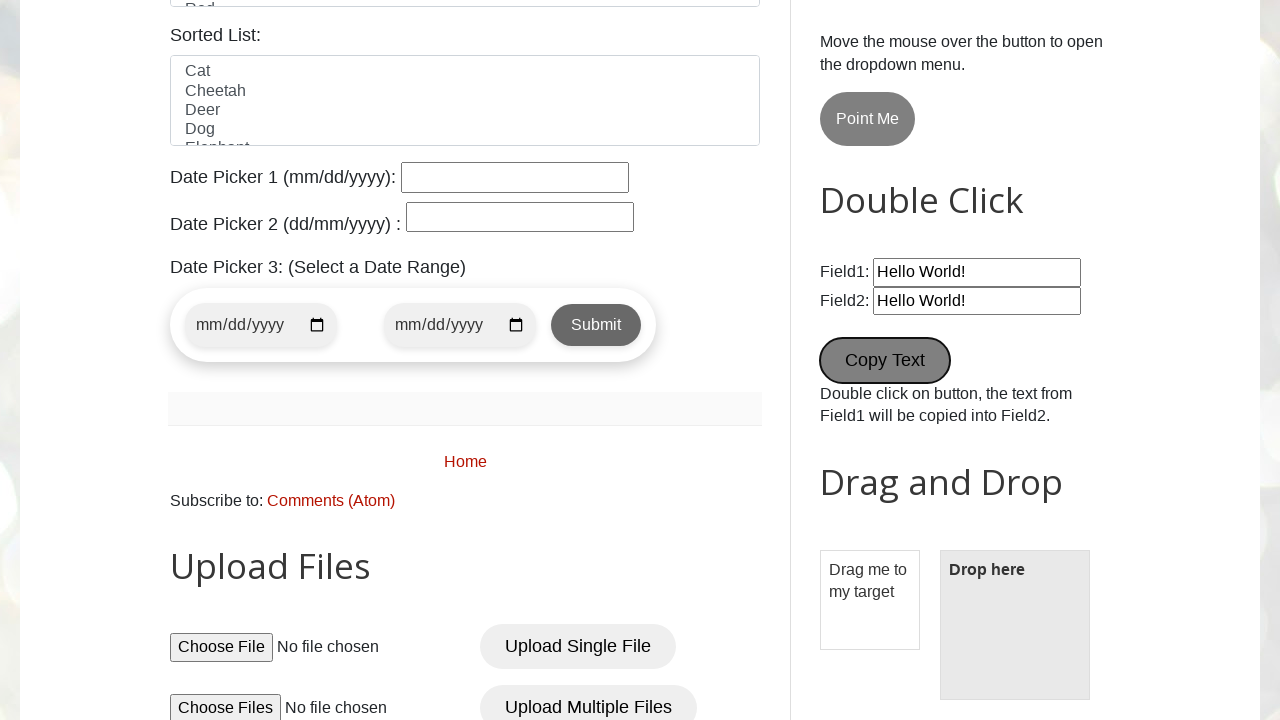